Navigates to the Salesforce Australia homepage and maximizes the browser window. The original script demonstrates screenshot capture functionality.

Starting URL: https://www.salesforce.com/au/

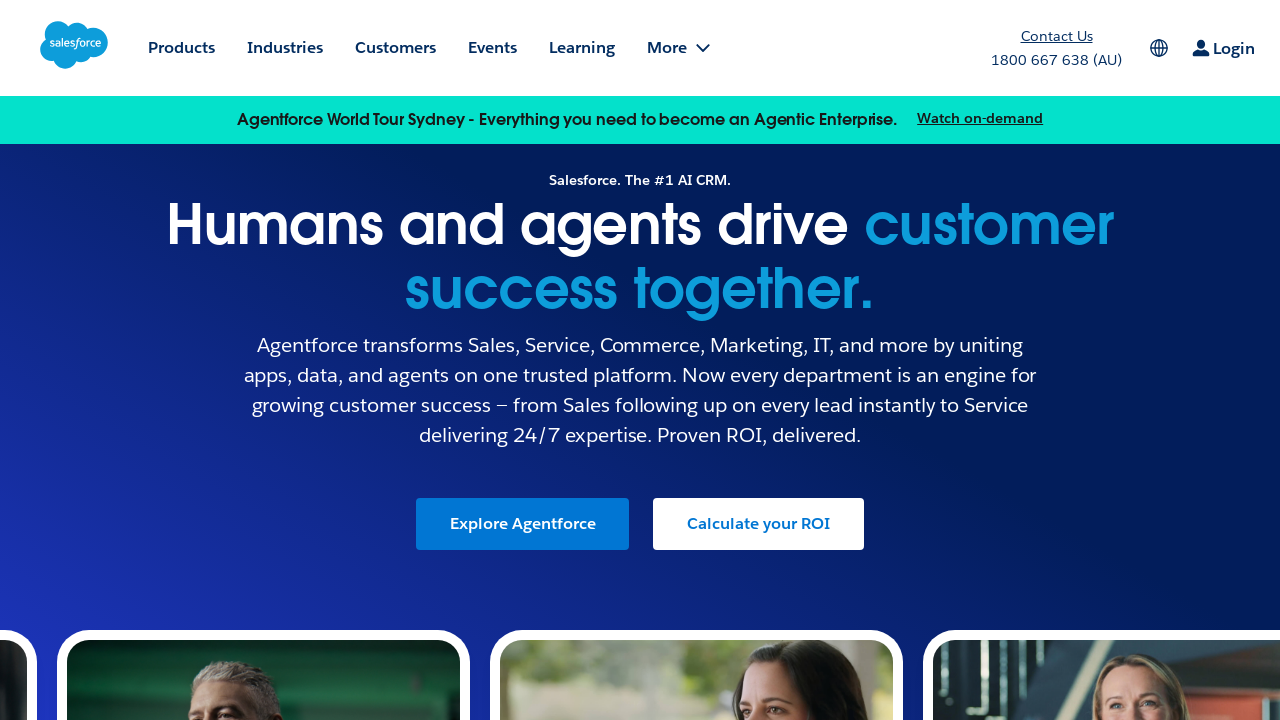

Waited for page to reach domcontentloaded state
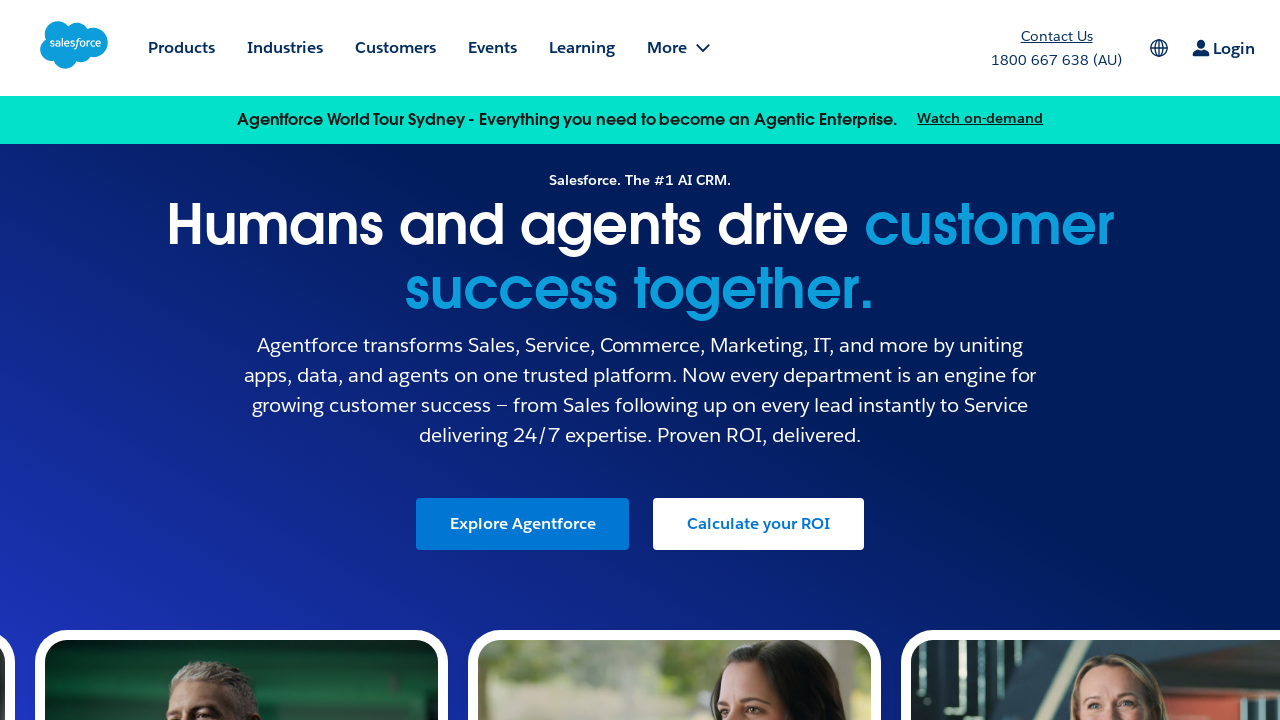

Verified body element is present on Salesforce Australia homepage
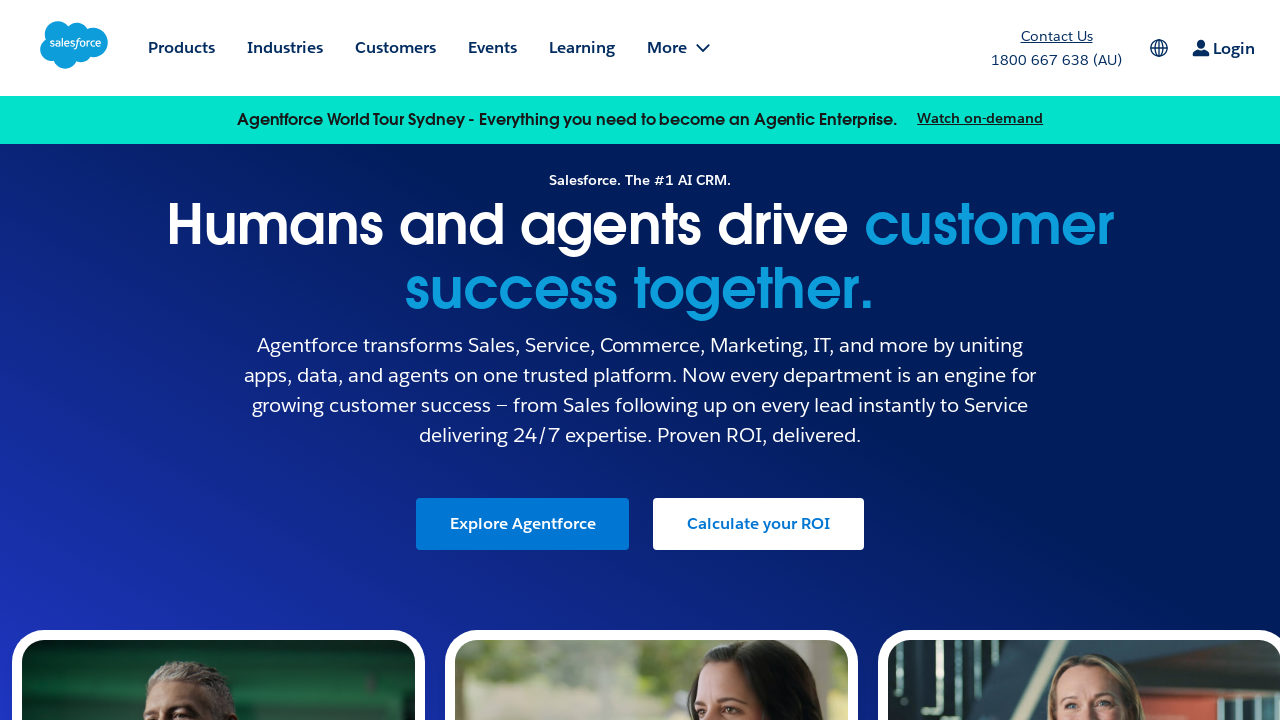

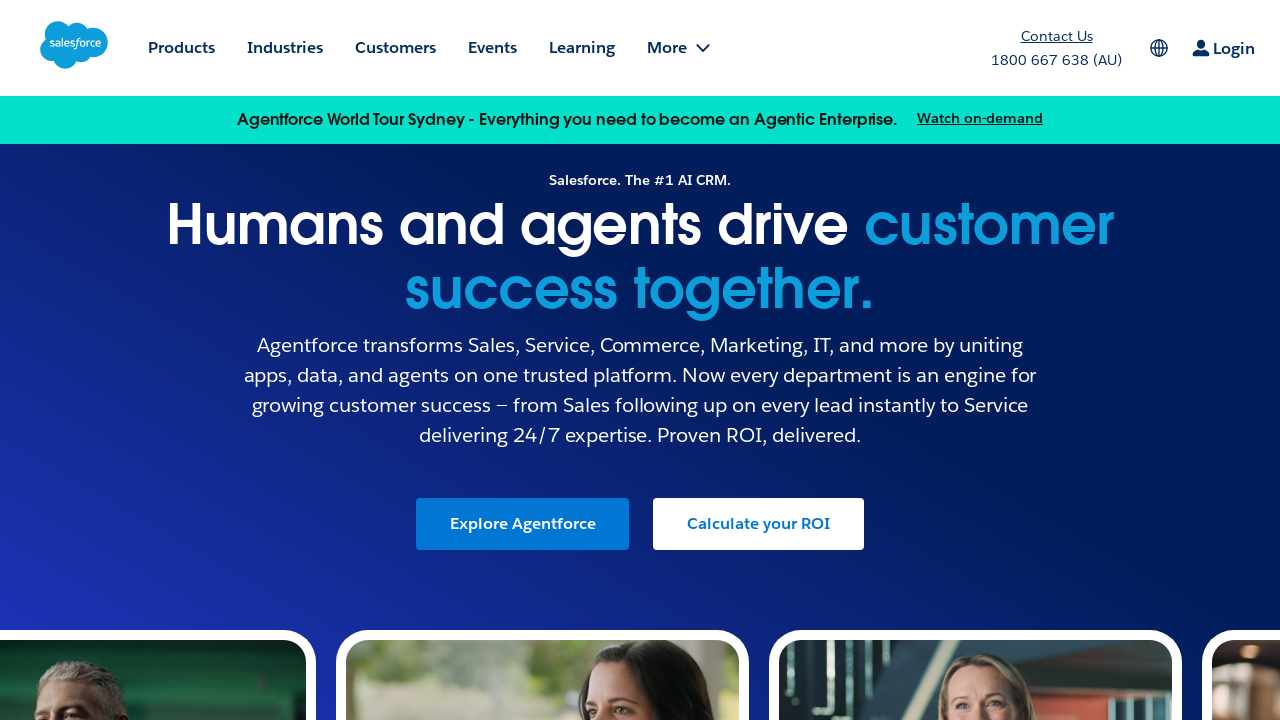